Tests iframe handling by switching between single and nested frames, entering text in input fields within different frame contexts

Starting URL: http://demo.automationtesting.in/Frames.html

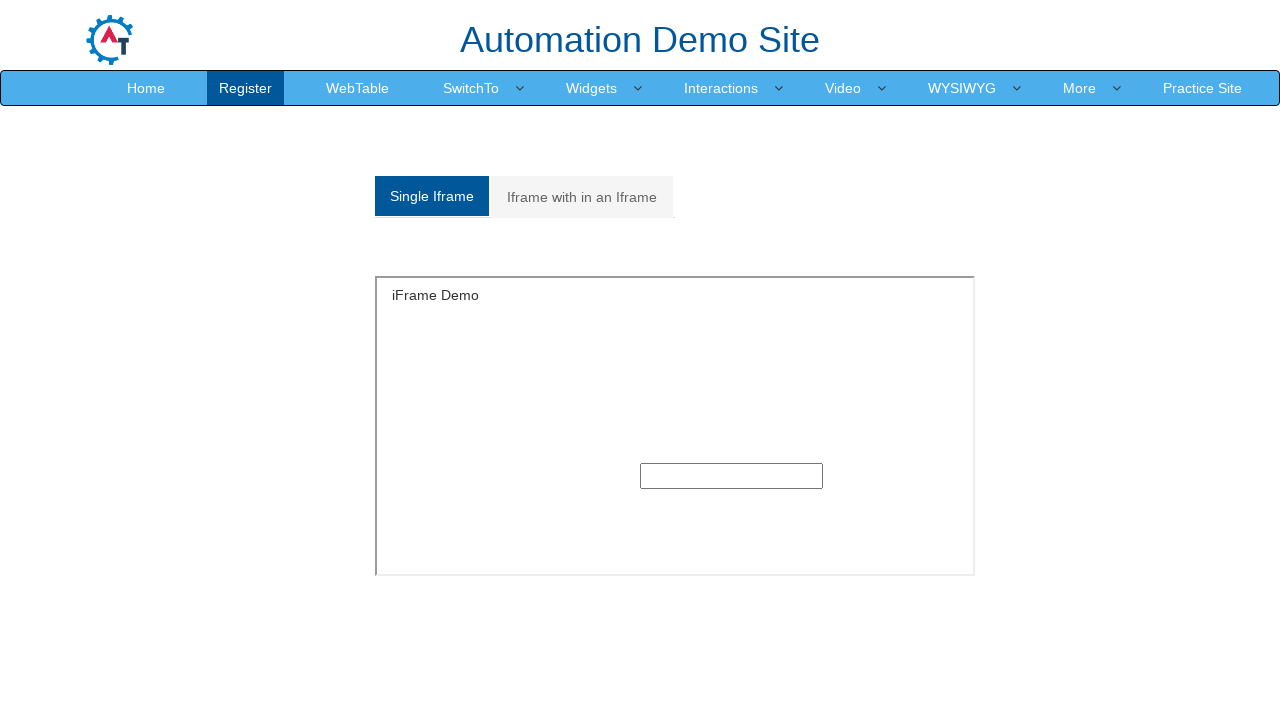

Located single iframe with id 'singleframe'
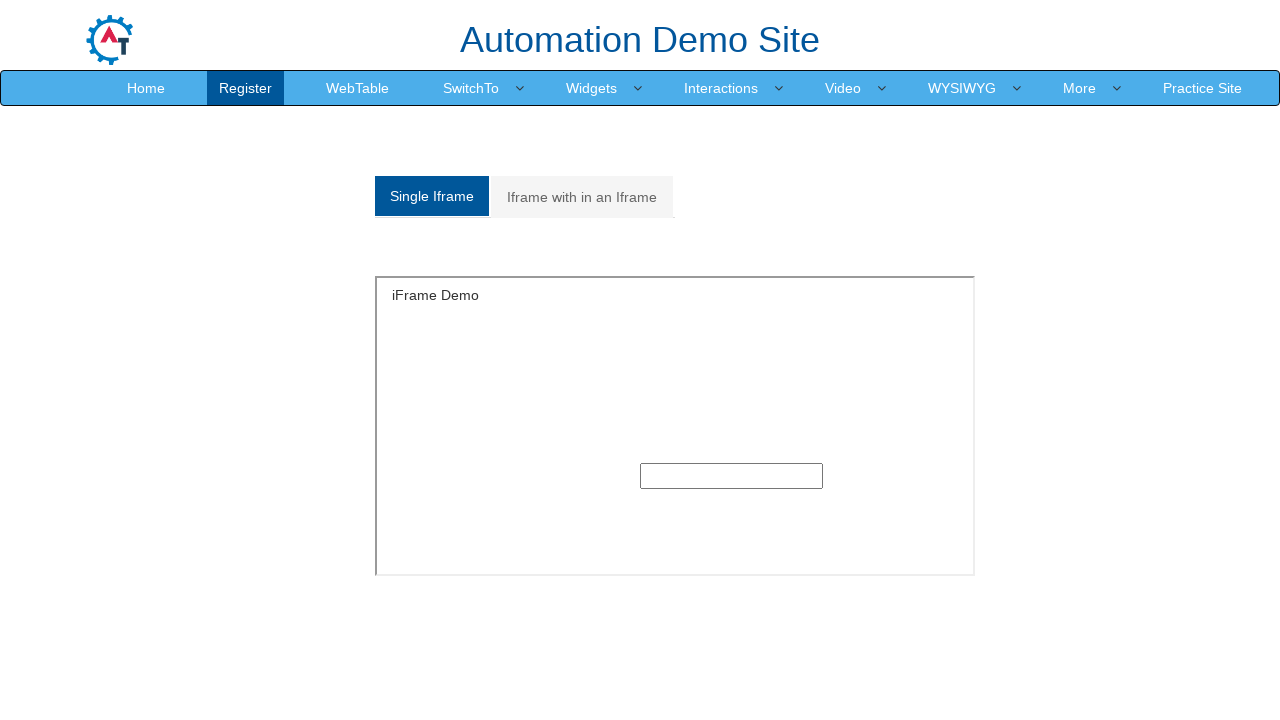

Filled text input field in single frame with 'sambath' on #singleframe >> internal:control=enter-frame >> xpath=(//input[@type='text'])[1]
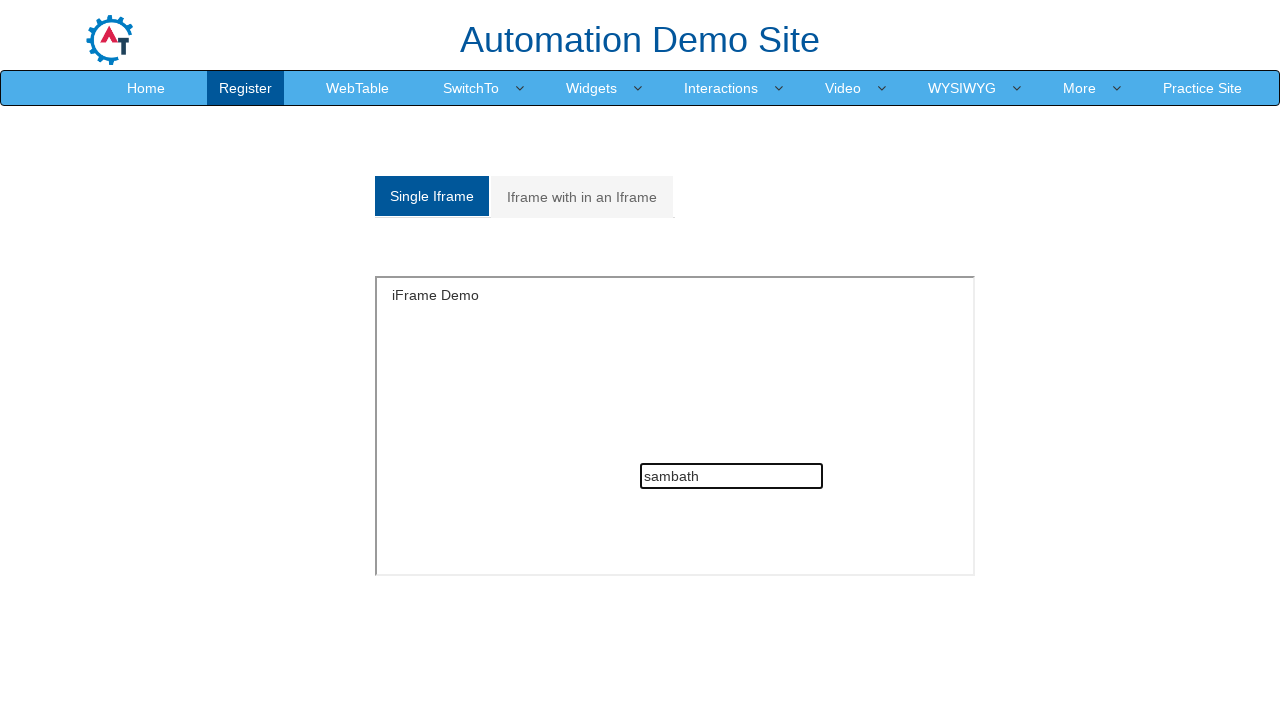

Clicked on nested frames tab at (582, 197) on xpath=(//a[@data-toggle='tab'])[2]
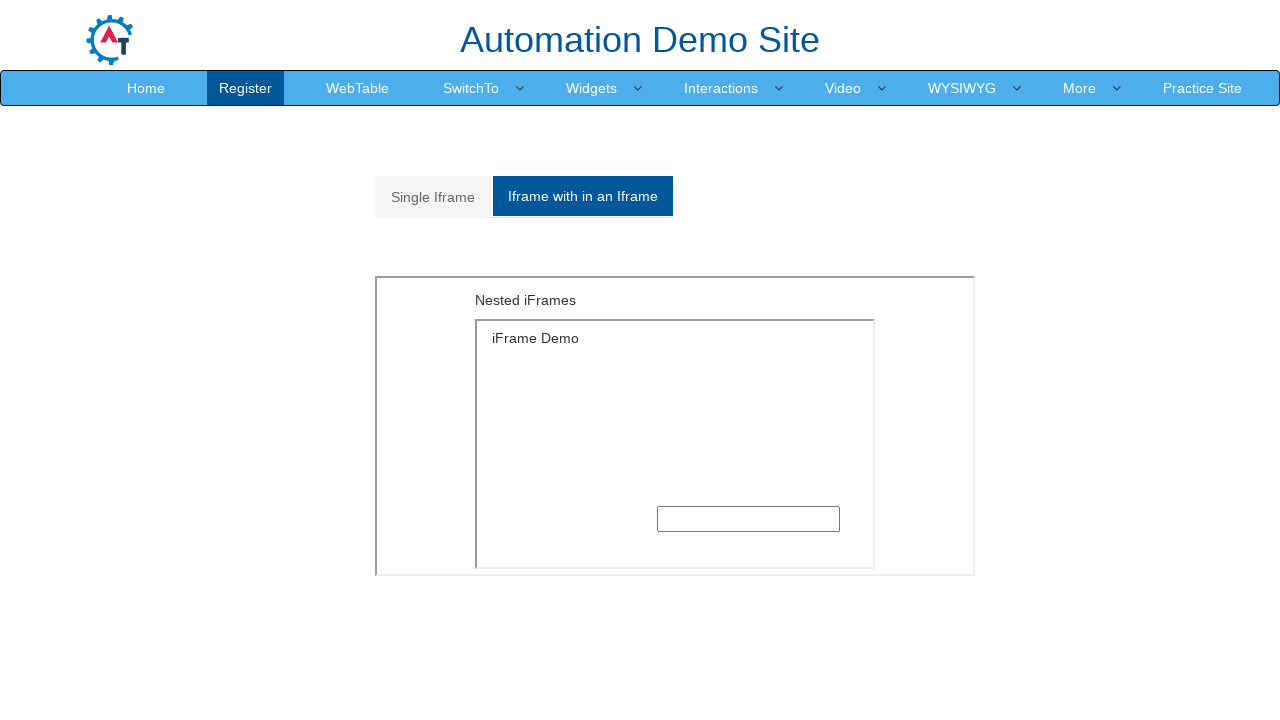

Located outer frame in nested iframe structure
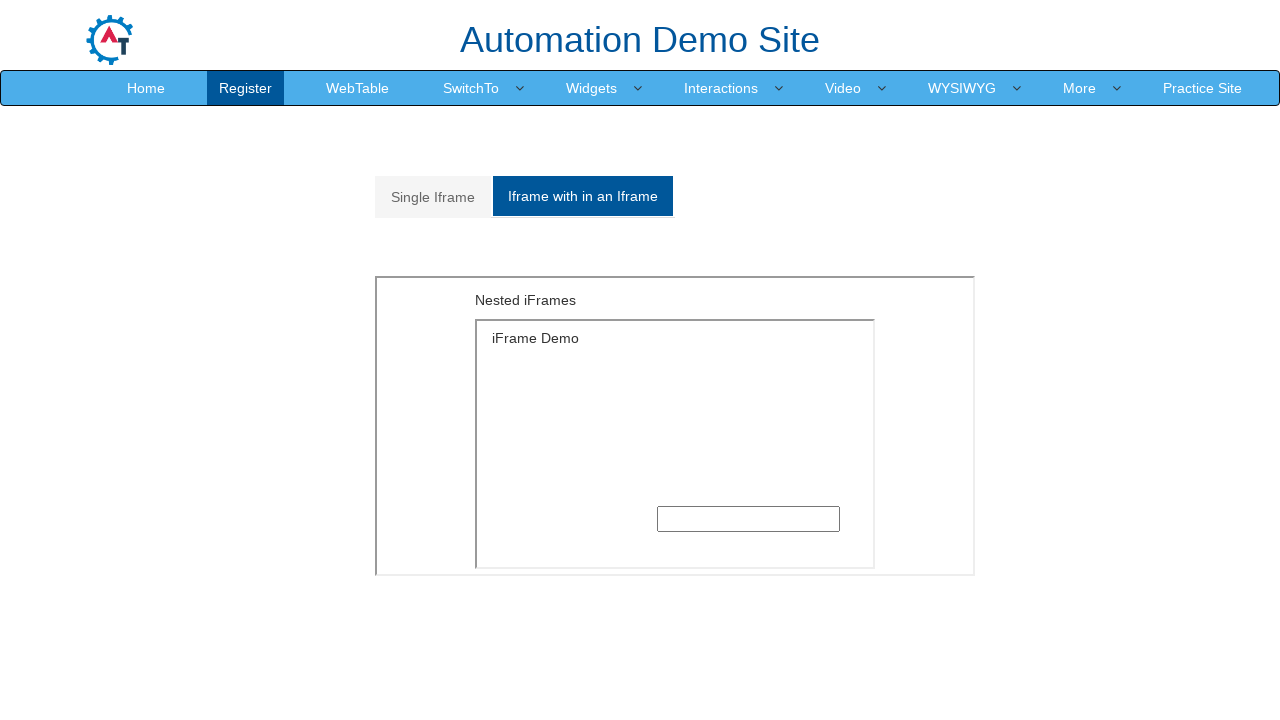

Located inner nested frame within outer frame
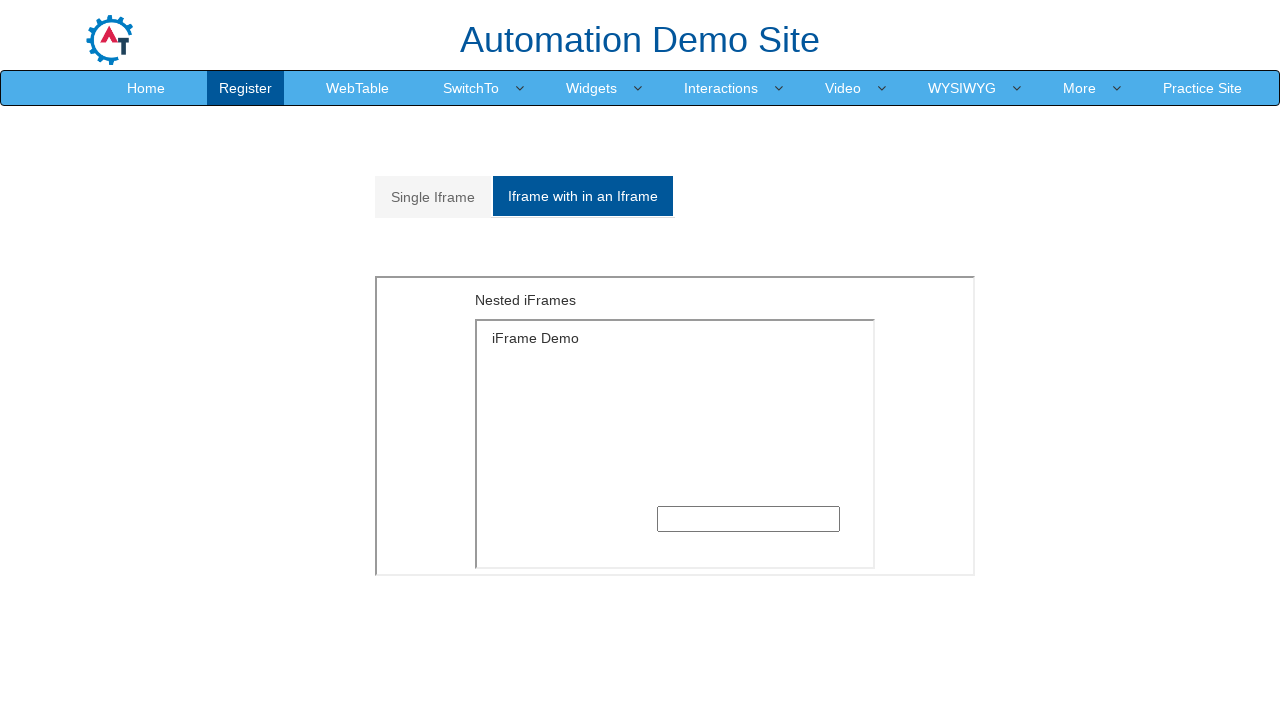

Filled text input field in nested frame with 'kshdkshd' on xpath=(//iframe[@style='float: left;height: 300px;width:600px']) >> internal:con
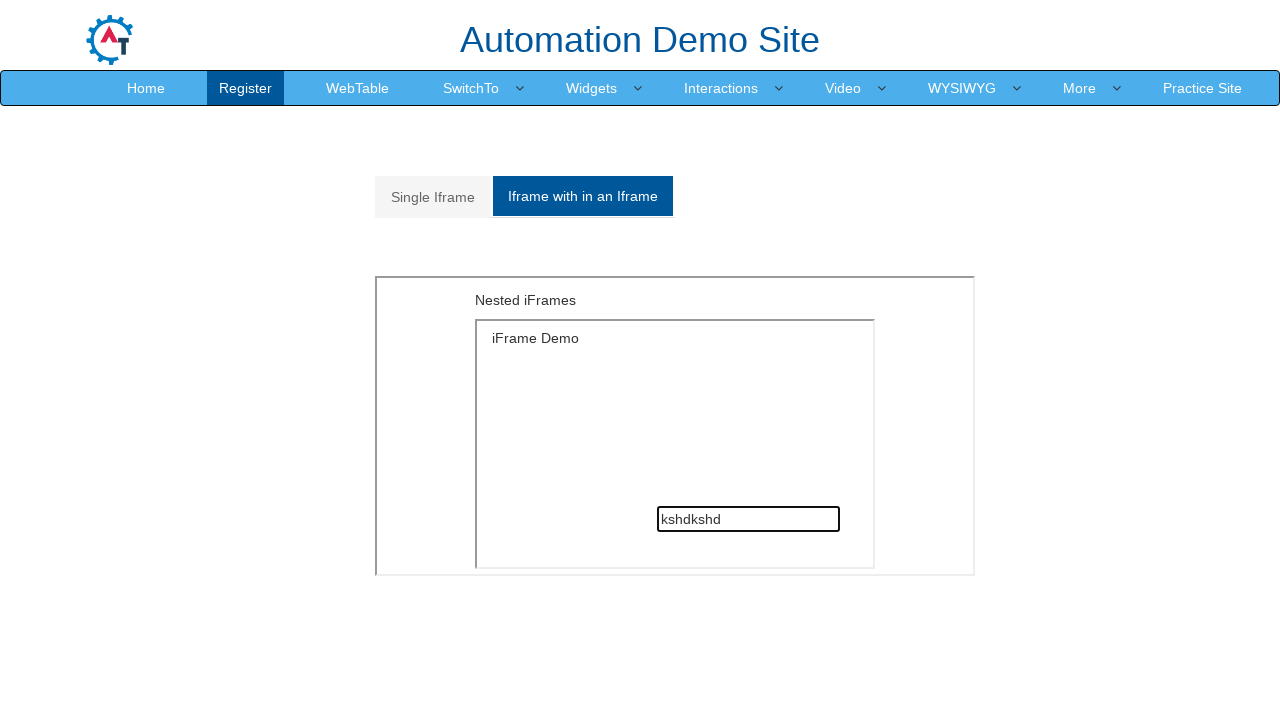

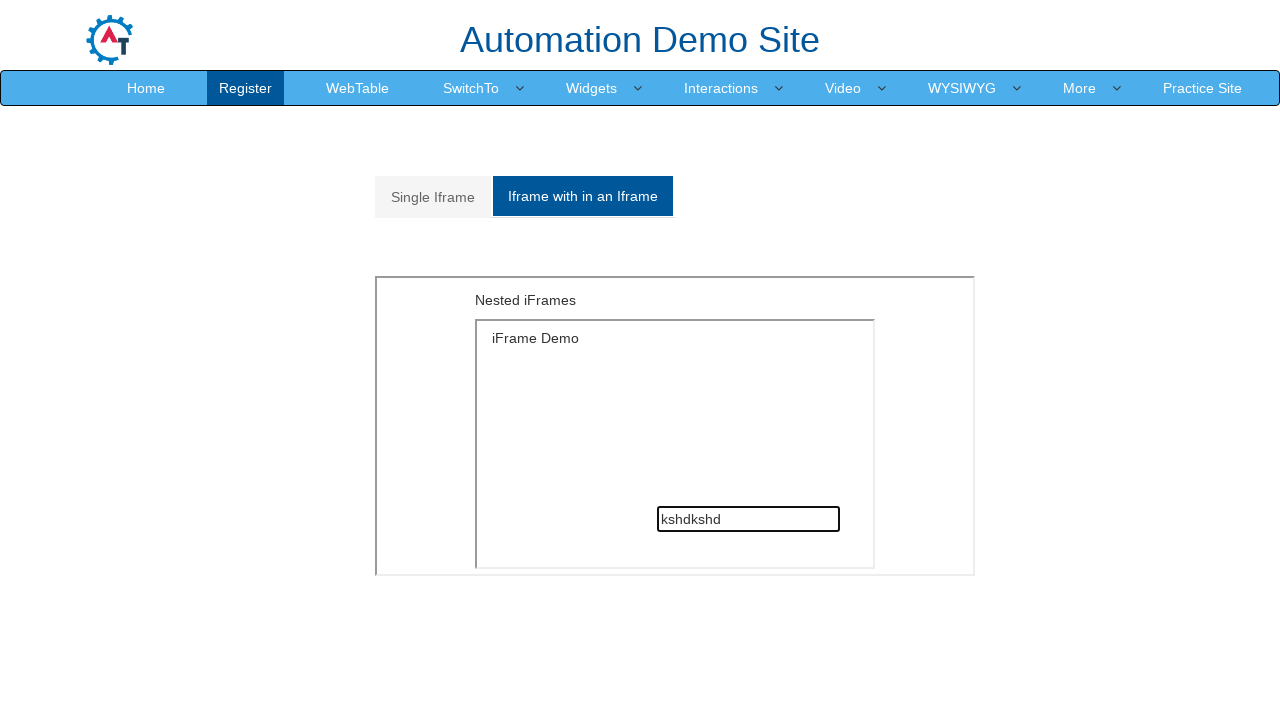